Tests TodoMVC with Closure by selecting the compiled-to-JS category, opening the sample, adding 3 todo items, marking one complete, and verifying 2 items remain

Starting URL: https://todomvc.com/

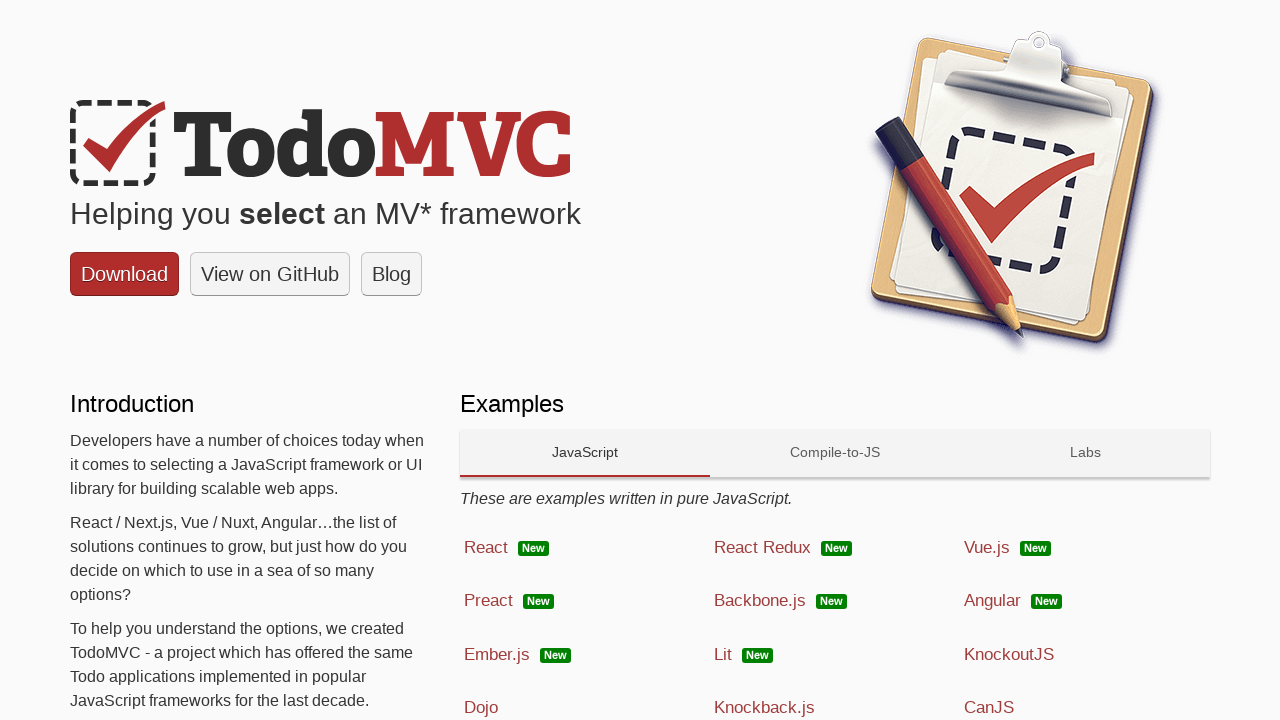

Selected compiled-to-JS category tab at (835, 453) on paper-tab[data-target='ctojs']
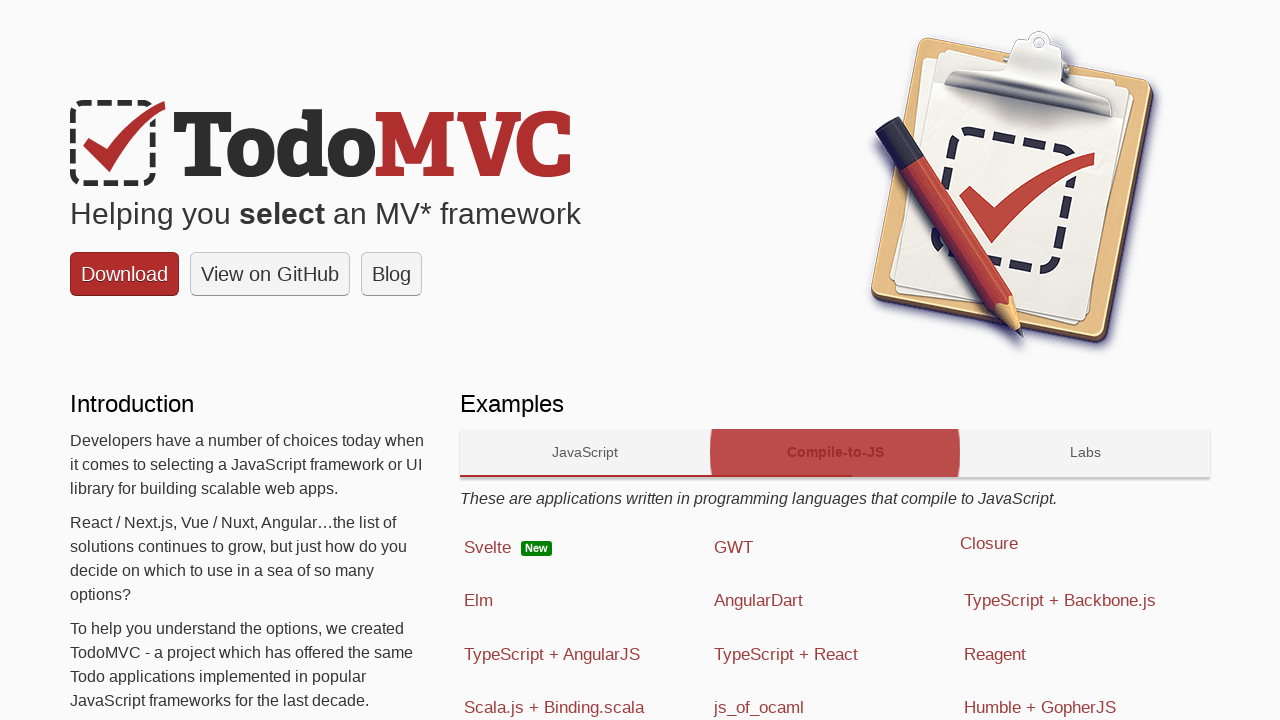

Opened Closure technology sample at (989, 543) on text=Closure
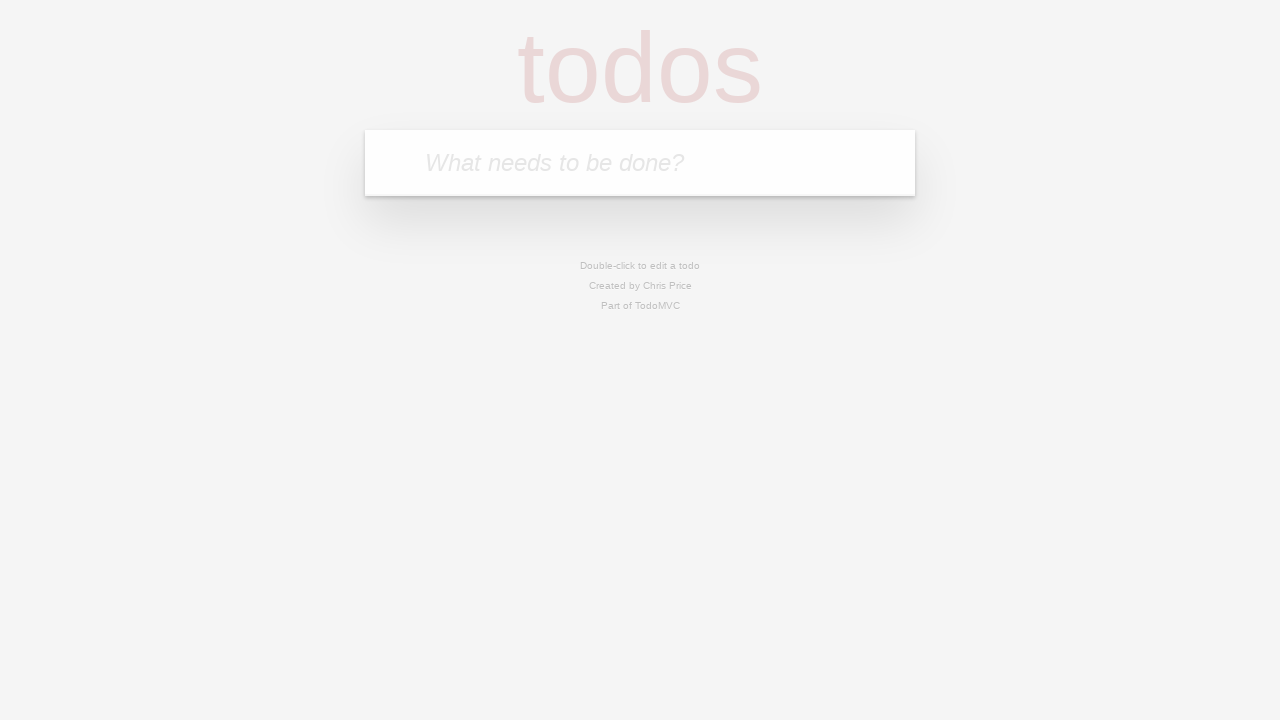

Filled first todo item: 'Learn Playwright' on input[placeholder='What needs to be done?']
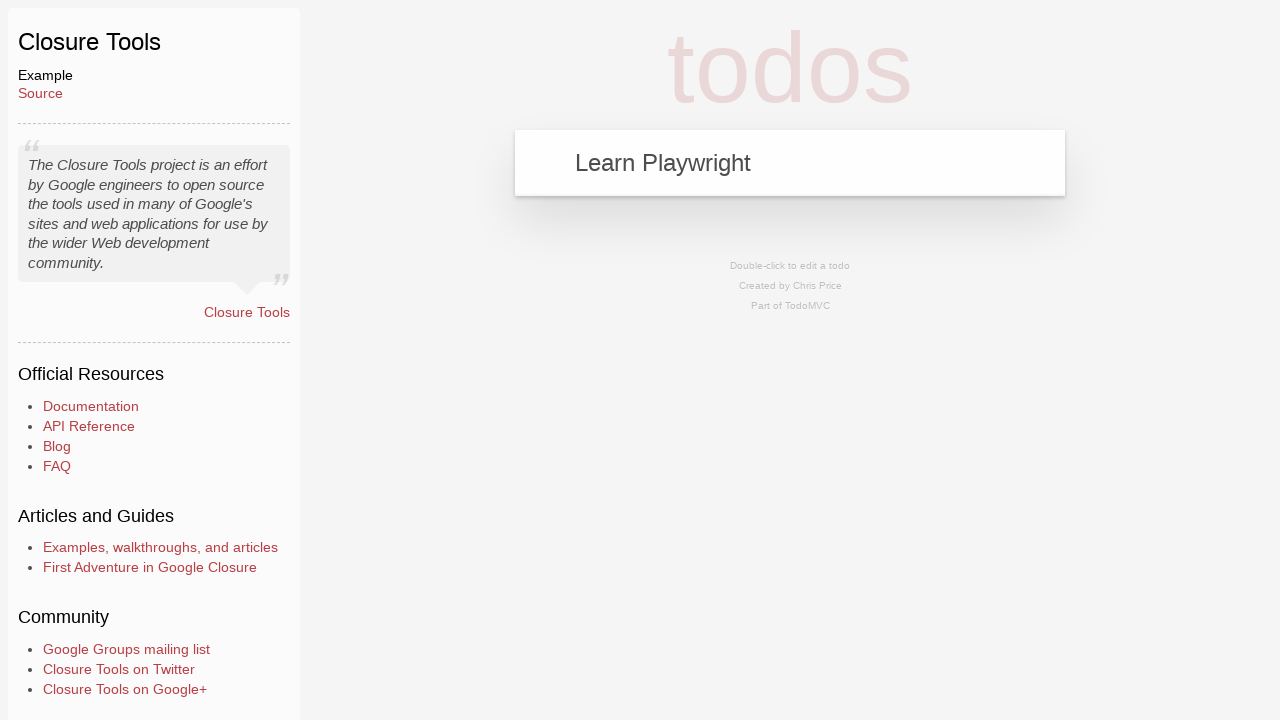

Pressed Enter to add first todo item on input[placeholder='What needs to be done?']
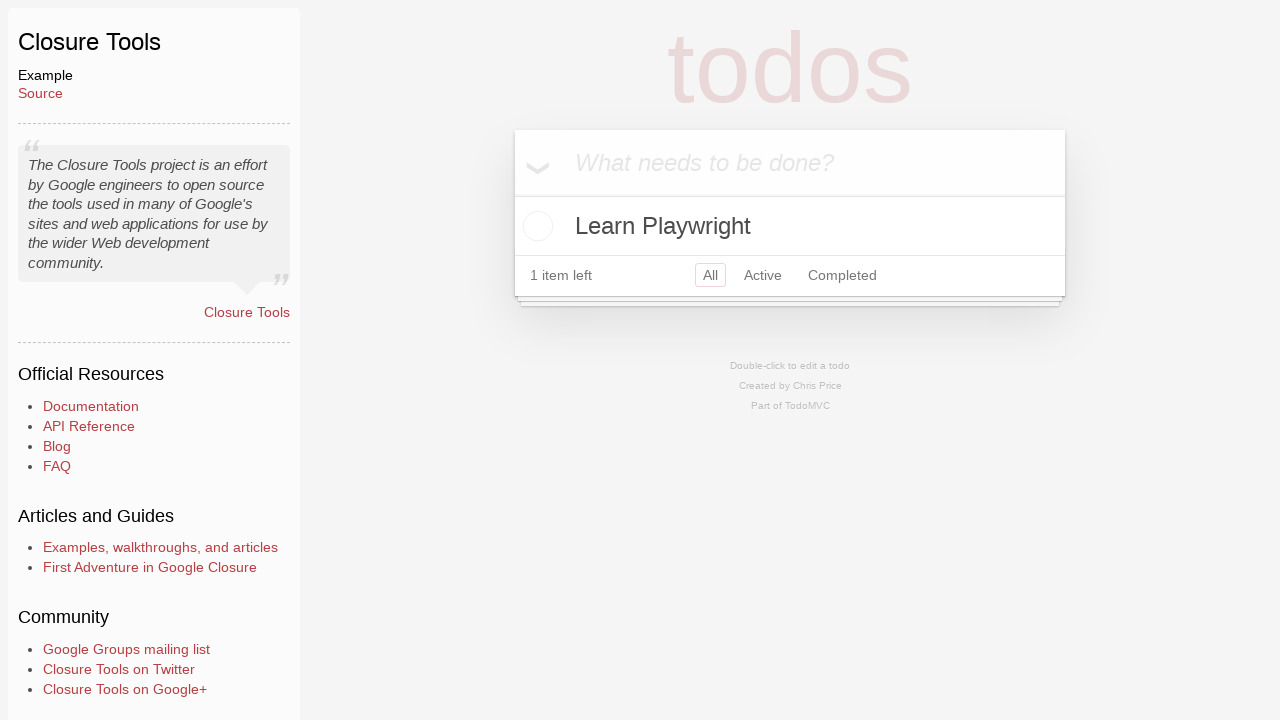

Filled second todo item: 'Write tests' on input[placeholder='What needs to be done?']
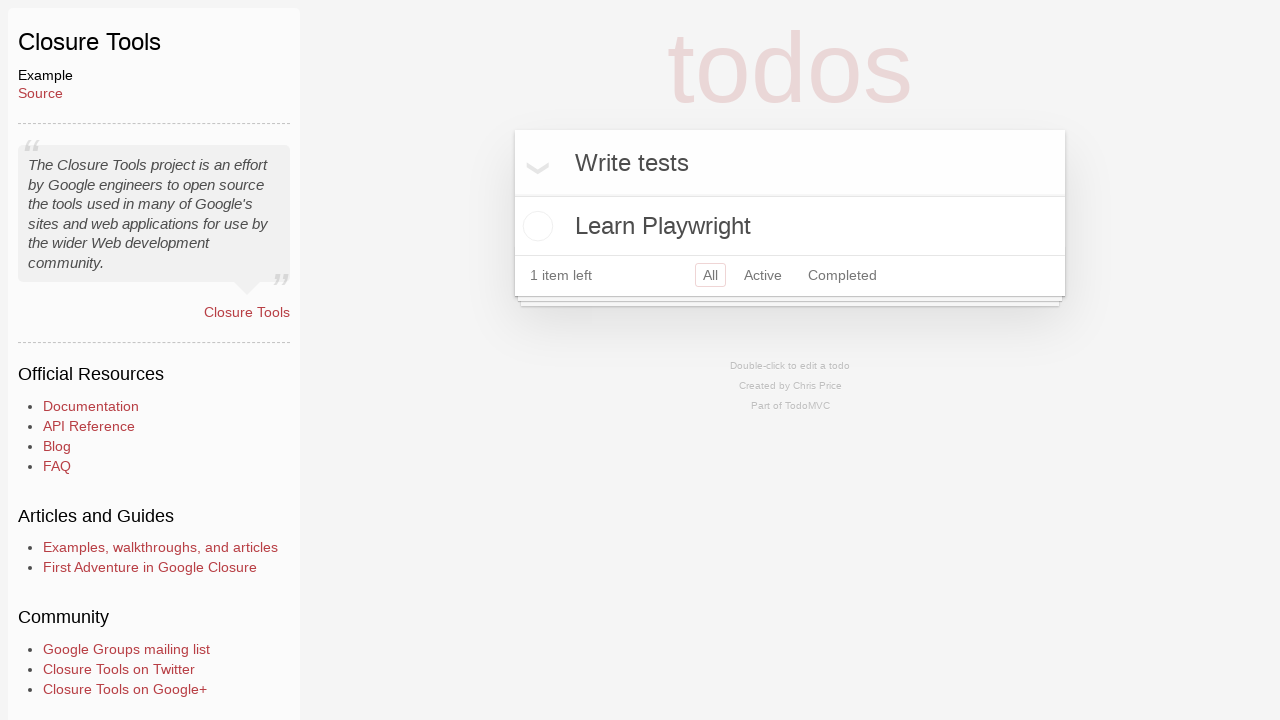

Pressed Enter to add second todo item on input[placeholder='What needs to be done?']
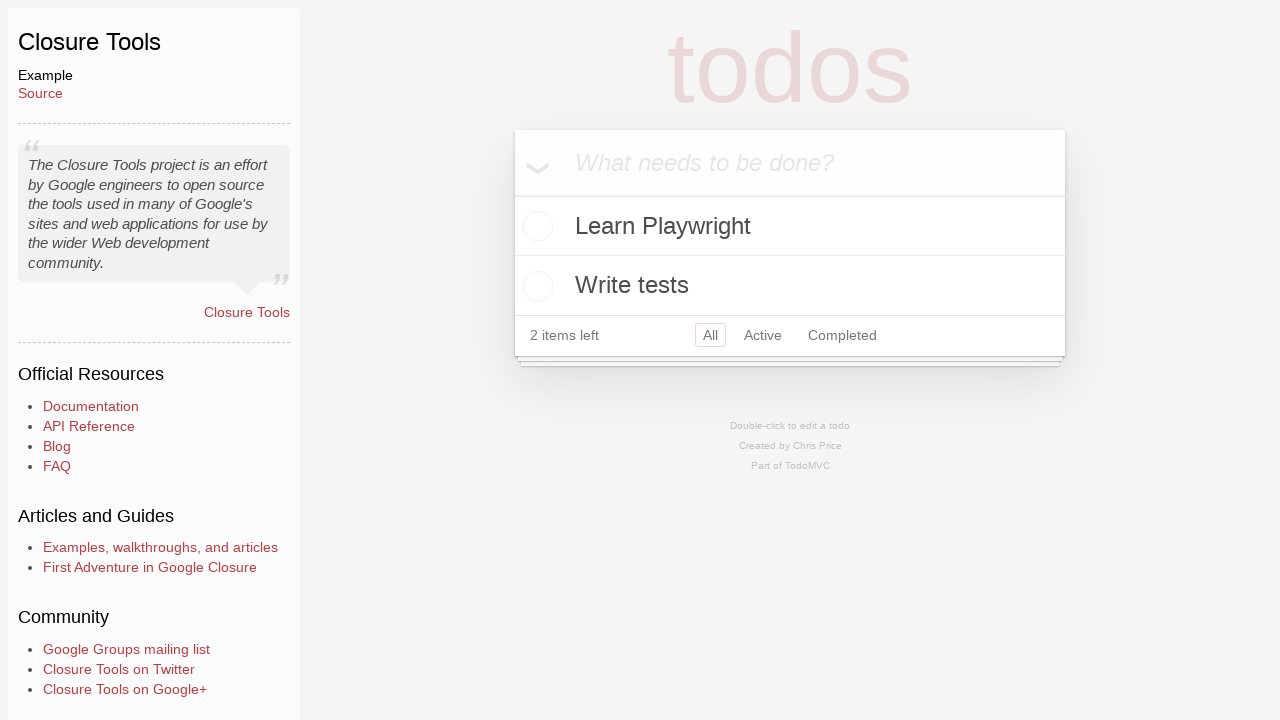

Filled third todo item: 'Review code' on input[placeholder='What needs to be done?']
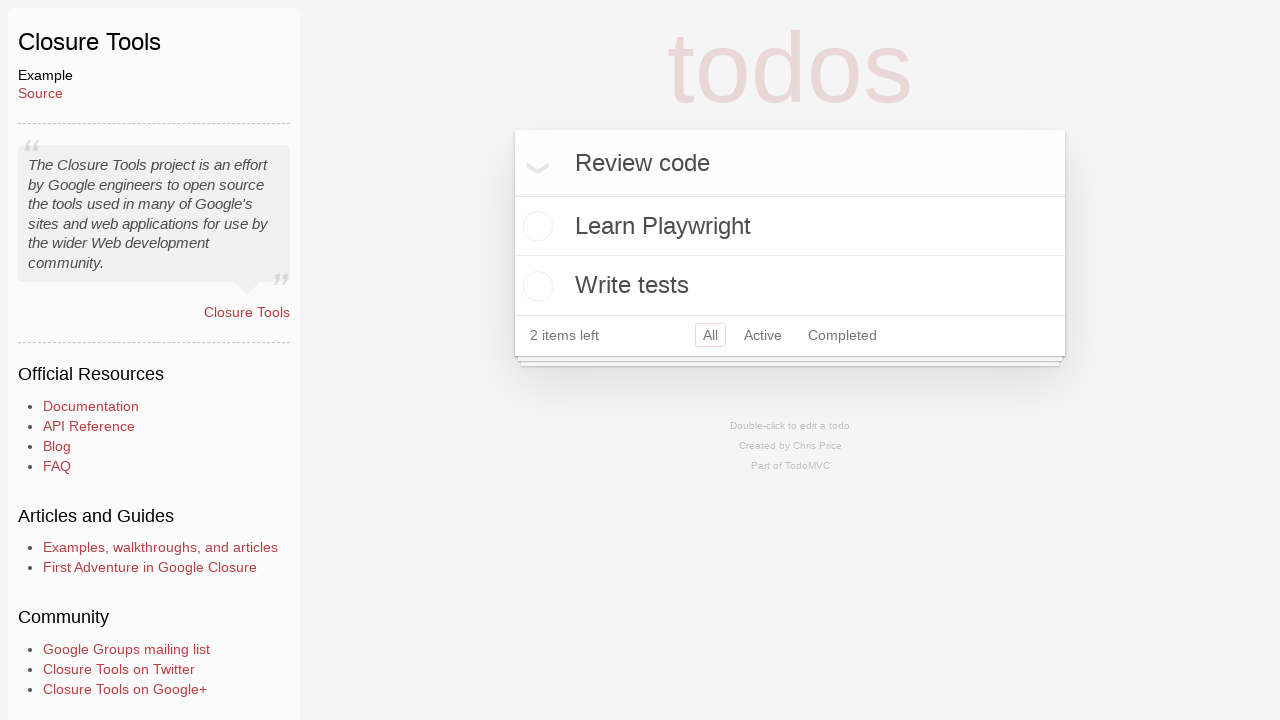

Pressed Enter to add third todo item on input[placeholder='What needs to be done?']
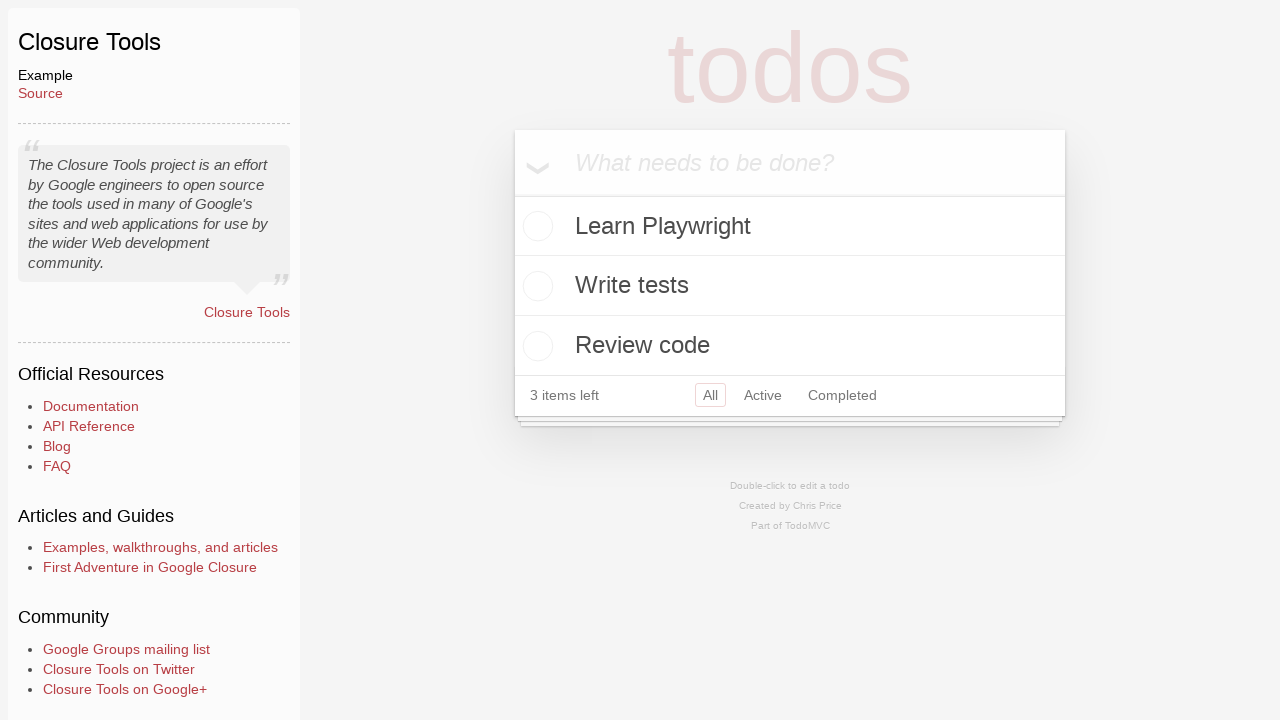

Marked 'Learn Playwright' todo as complete at (535, 226) on xpath=//label[text()='Learn Playwright']/preceding-sibling::input
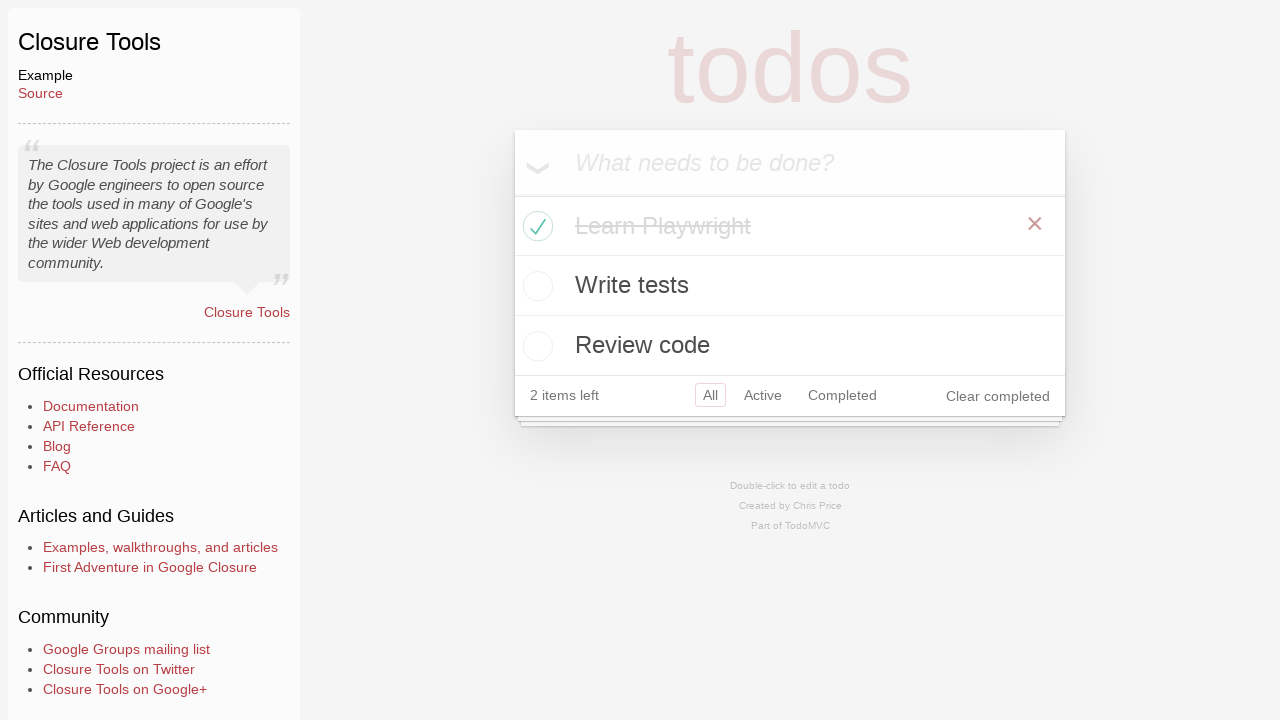

Verified 2 items remain in todo list
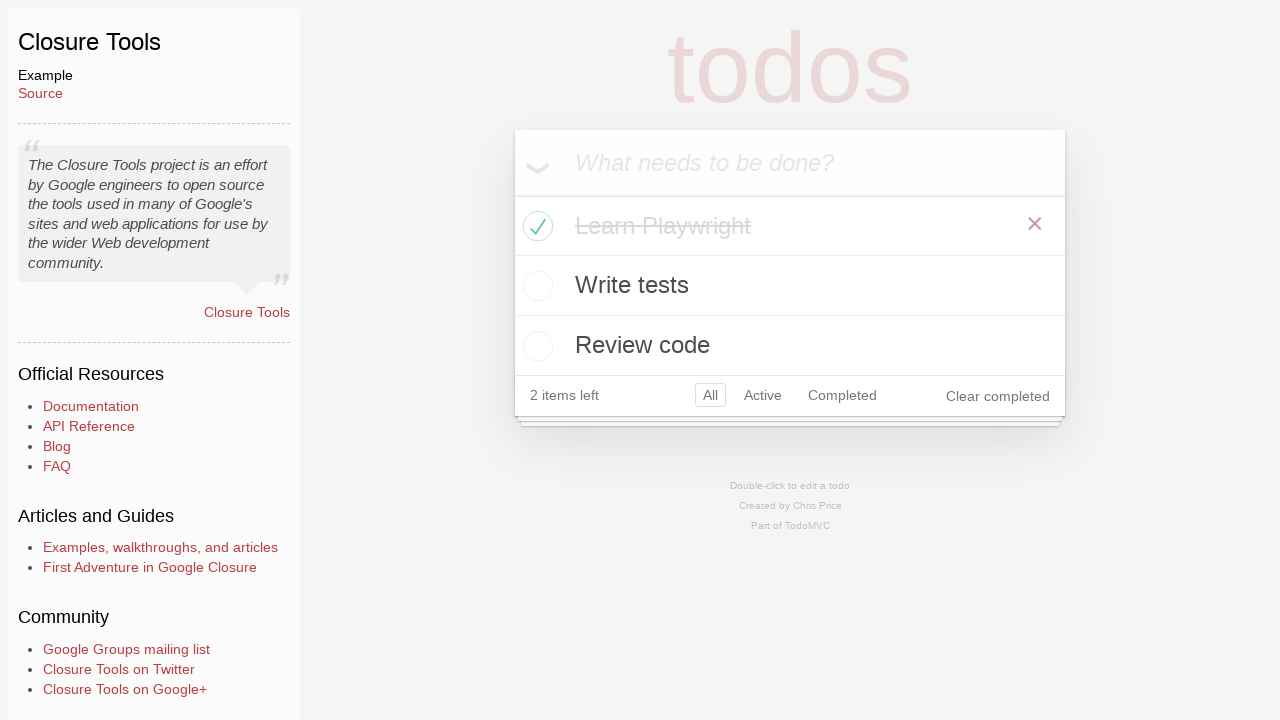

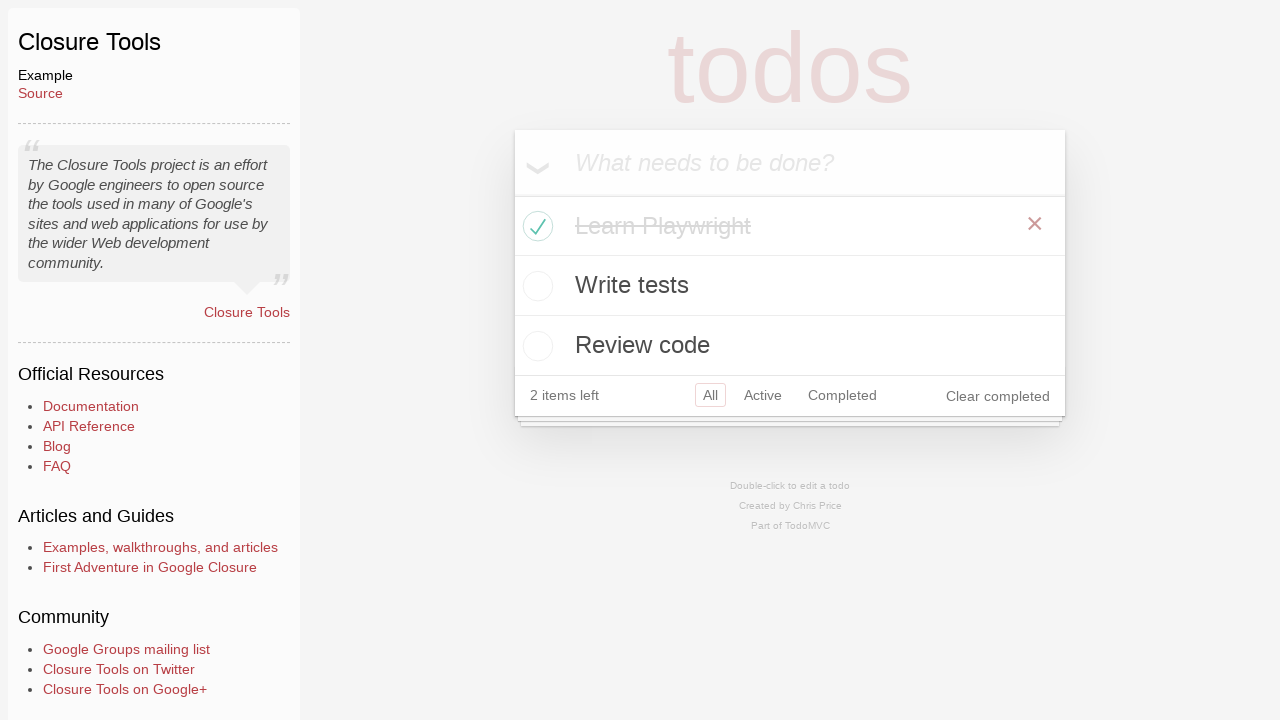